Tests that the Export CSV button initiates a download of the data table.

Starting URL: https://badj.github.io/NZGovDebtTrends2002-2025/

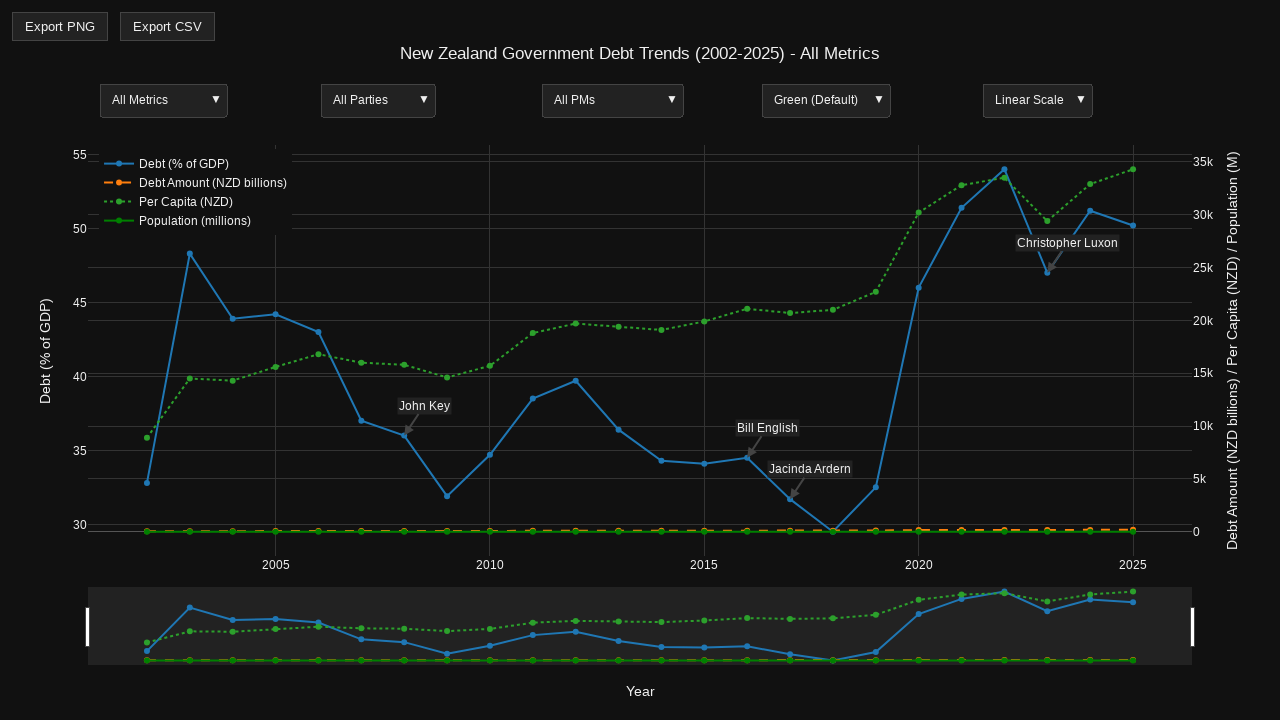

Plot container became visible
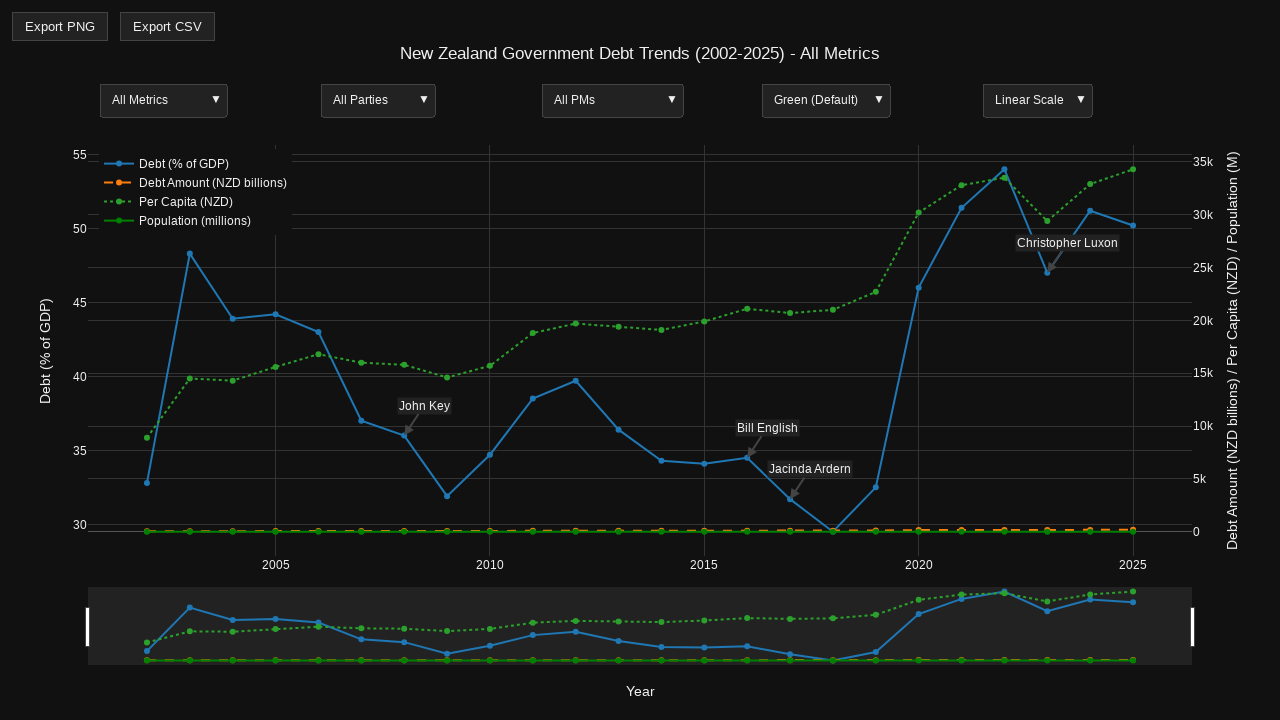

Hovered over plot to show mode bar at (640, 370) on .js-plotly-plot
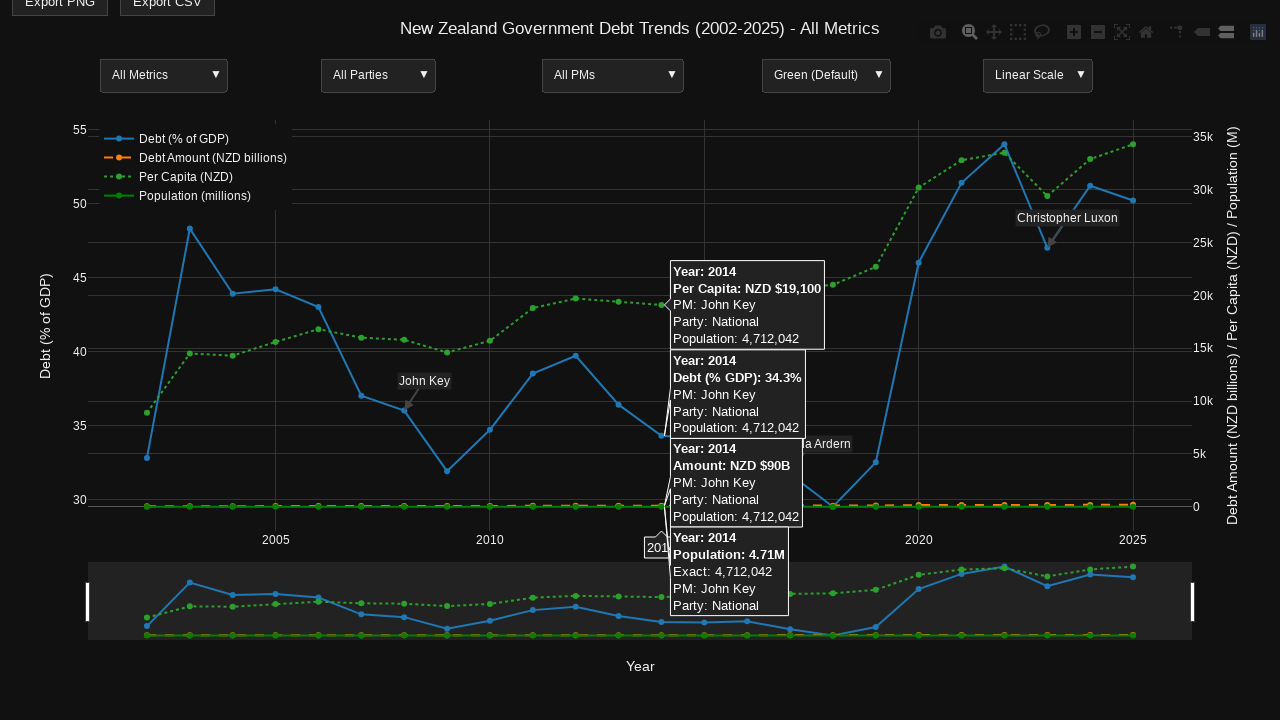

Export CSV button became visible
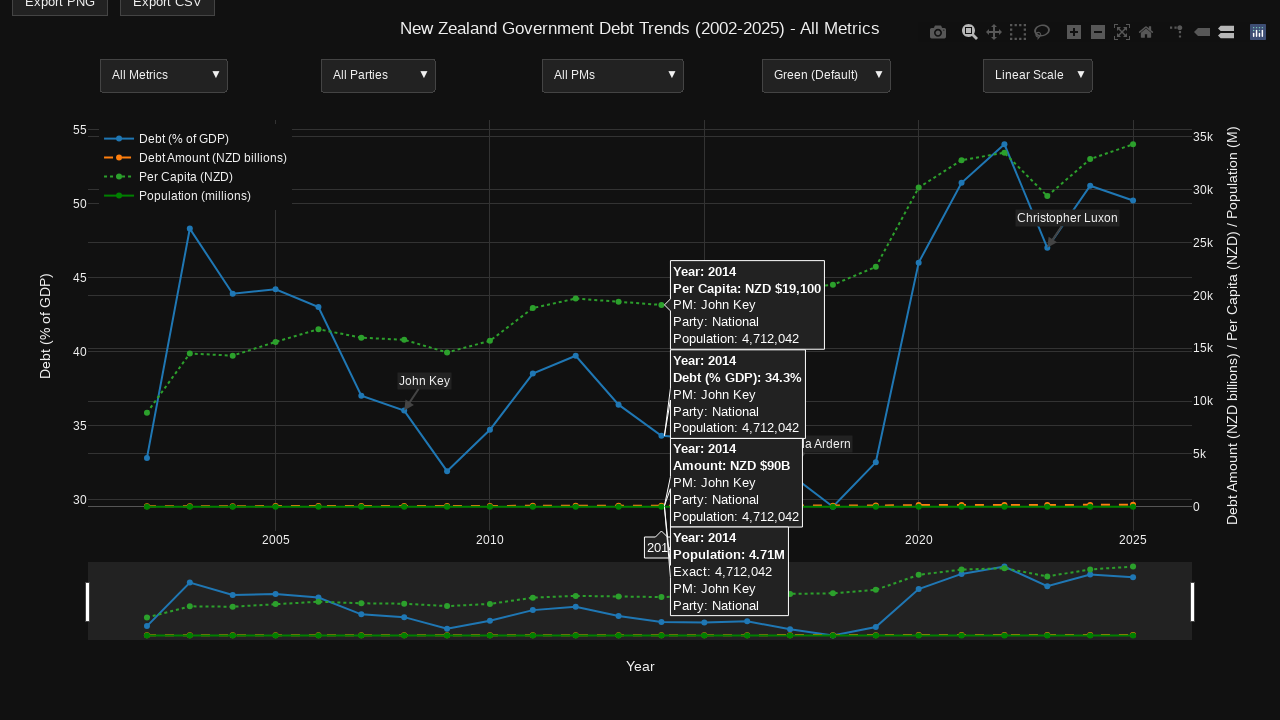

Clicked Export CSV button to initiate download at (168, 14) on internal:role=button[name="Export CSV"i]
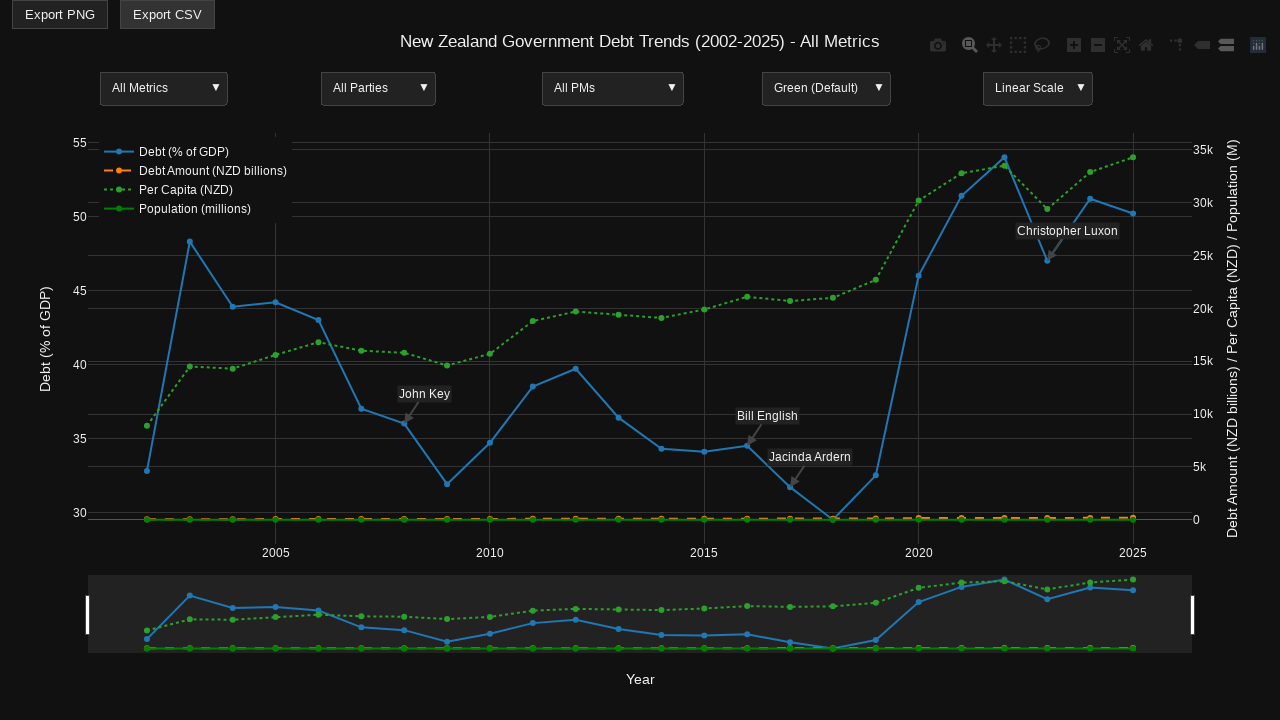

CSV file download completed
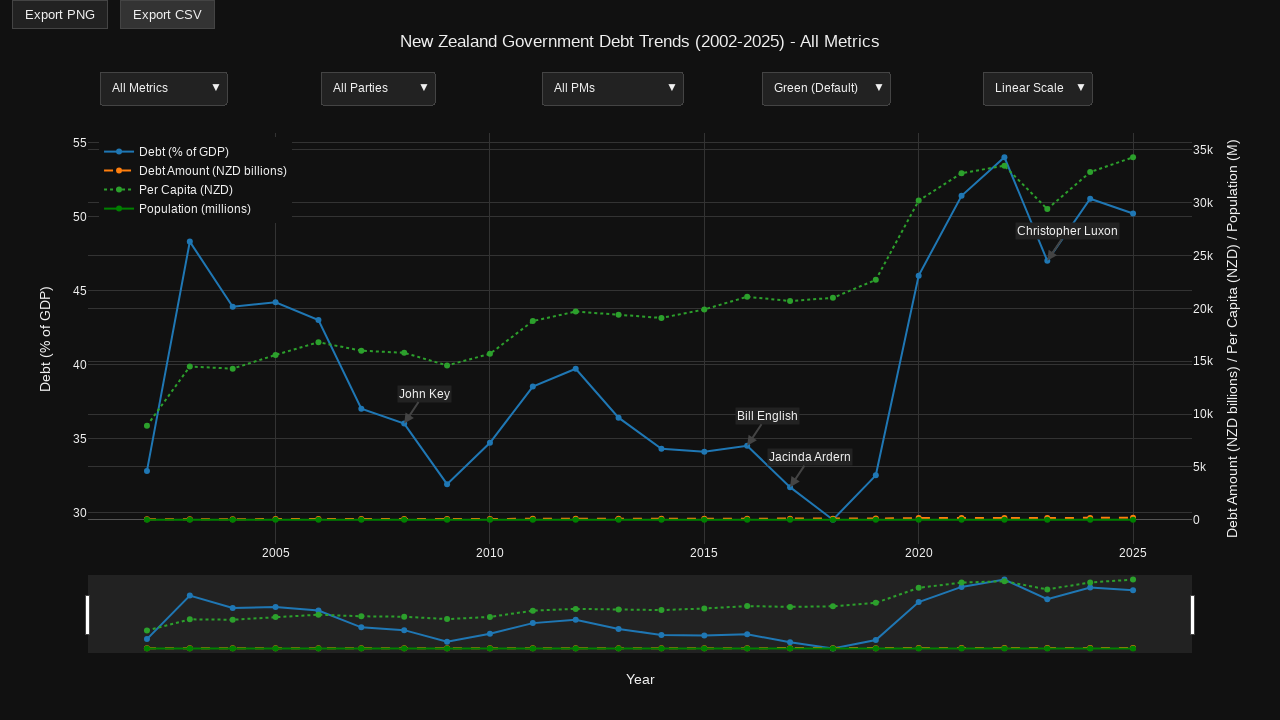

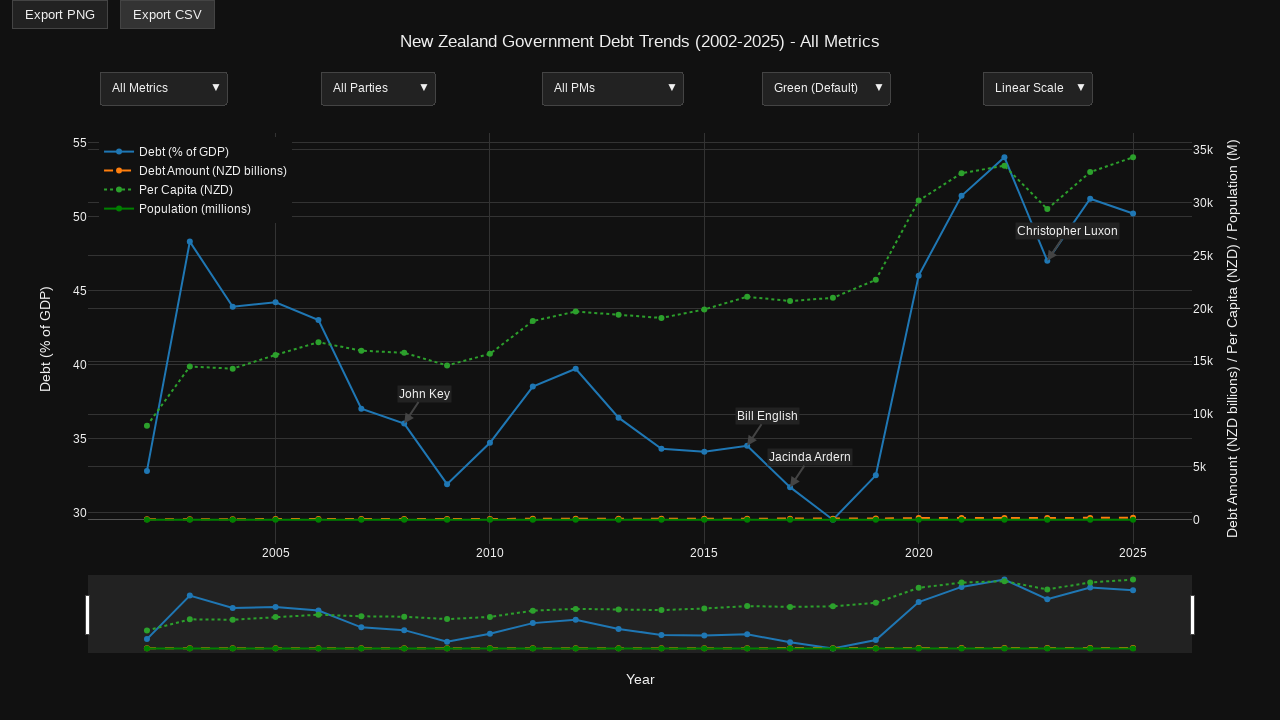